Tests the file upload page navigation by clicking on the File Upload link and interacting with the upload form elements. Note: The actual file upload requires a local file which cannot be provided in a clean environment, so only navigation and form interaction are tested.

Starting URL: http://the-internet.herokuapp.com/

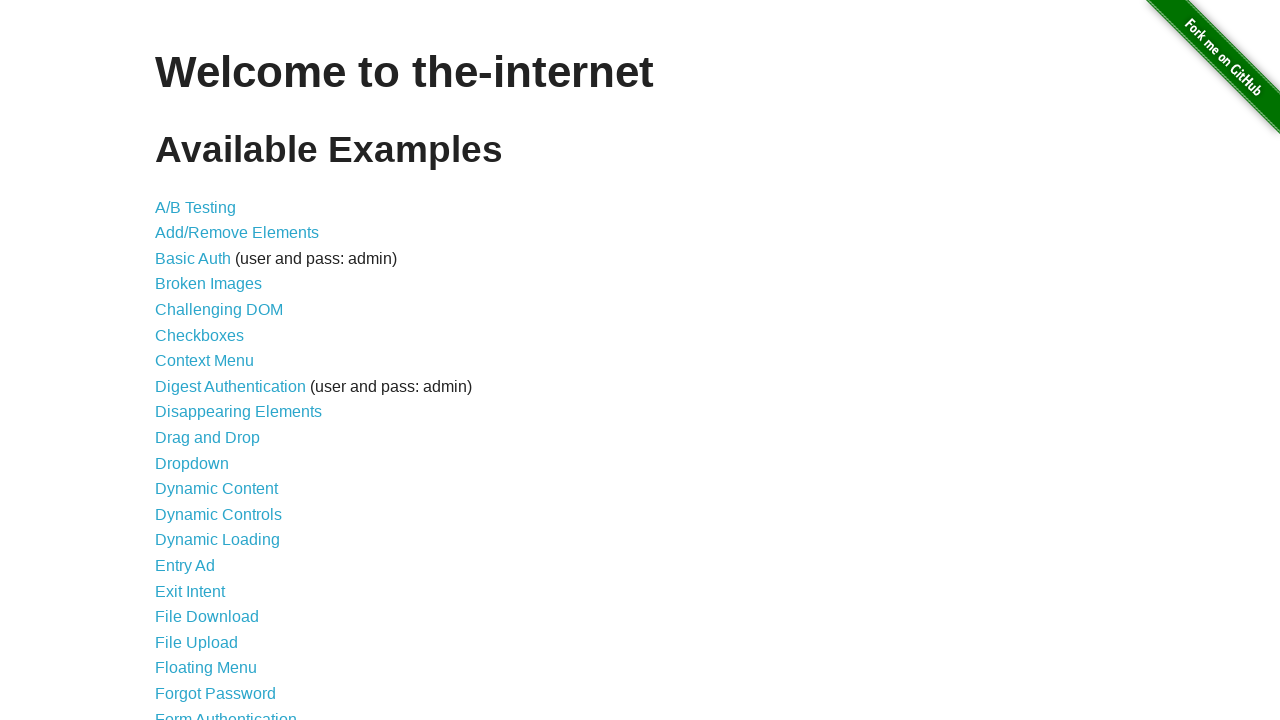

Clicked on File Upload link to navigate to upload page at (196, 642) on text=File Upload
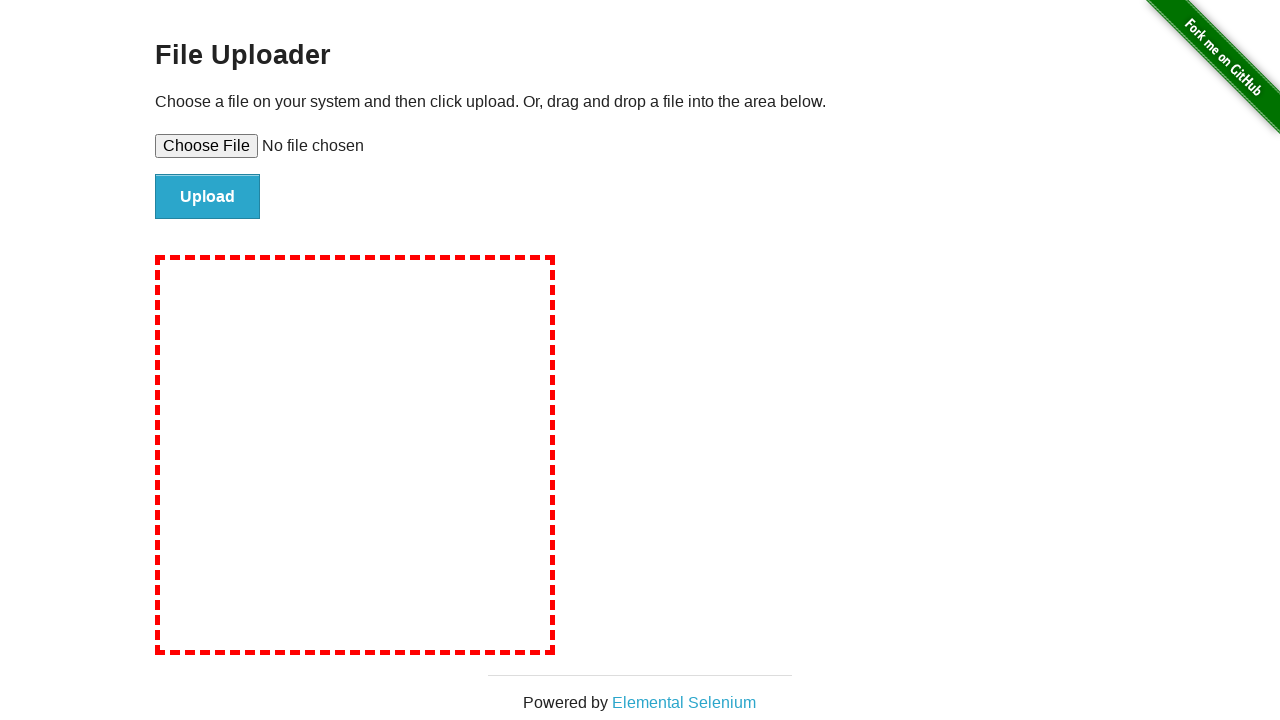

File upload page loaded and file input element is visible
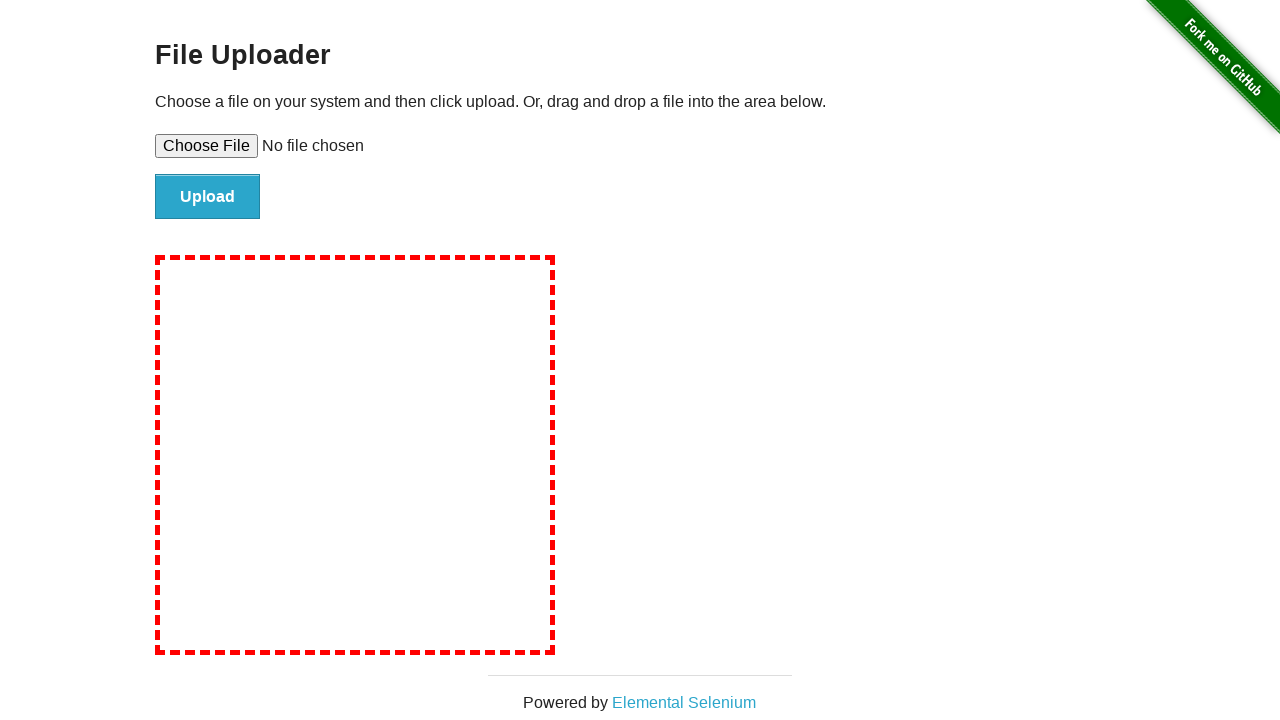

File submit button is visible on the upload form
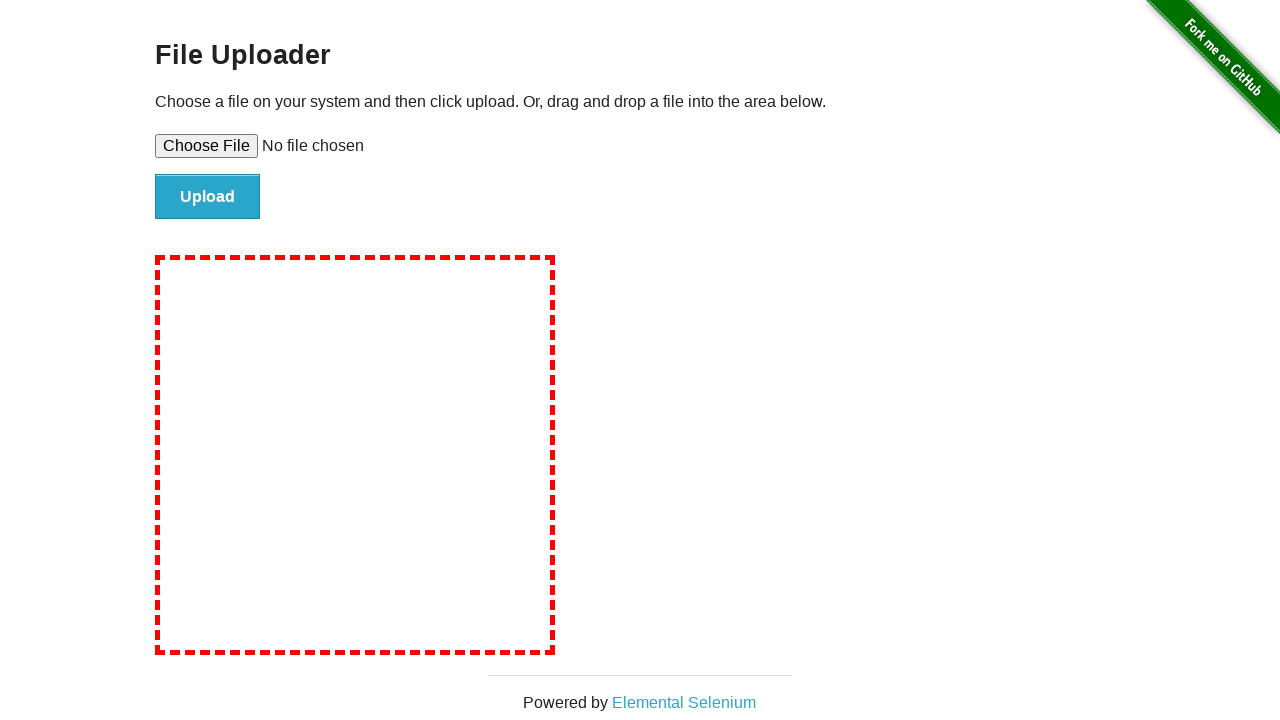

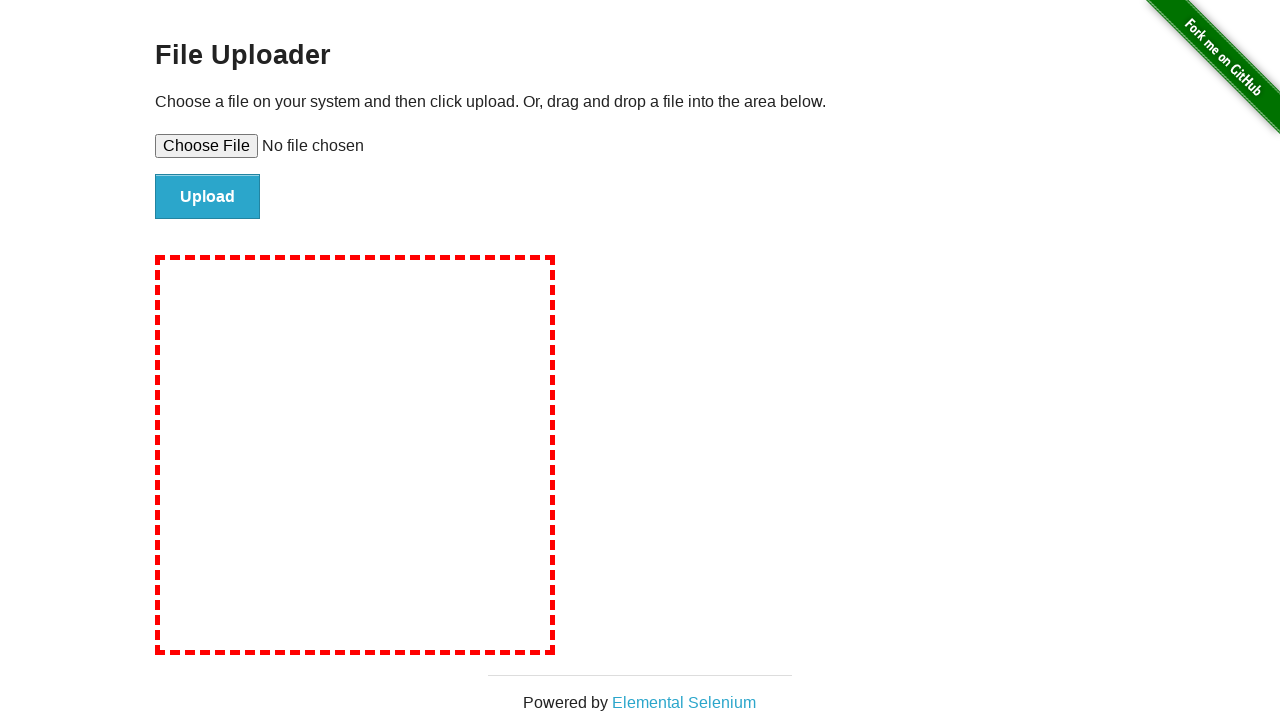